Tests web table interaction by clicking on column headers to sort the table data by Due and Last Name columns

Starting URL: https://the-internet.herokuapp.com/tables

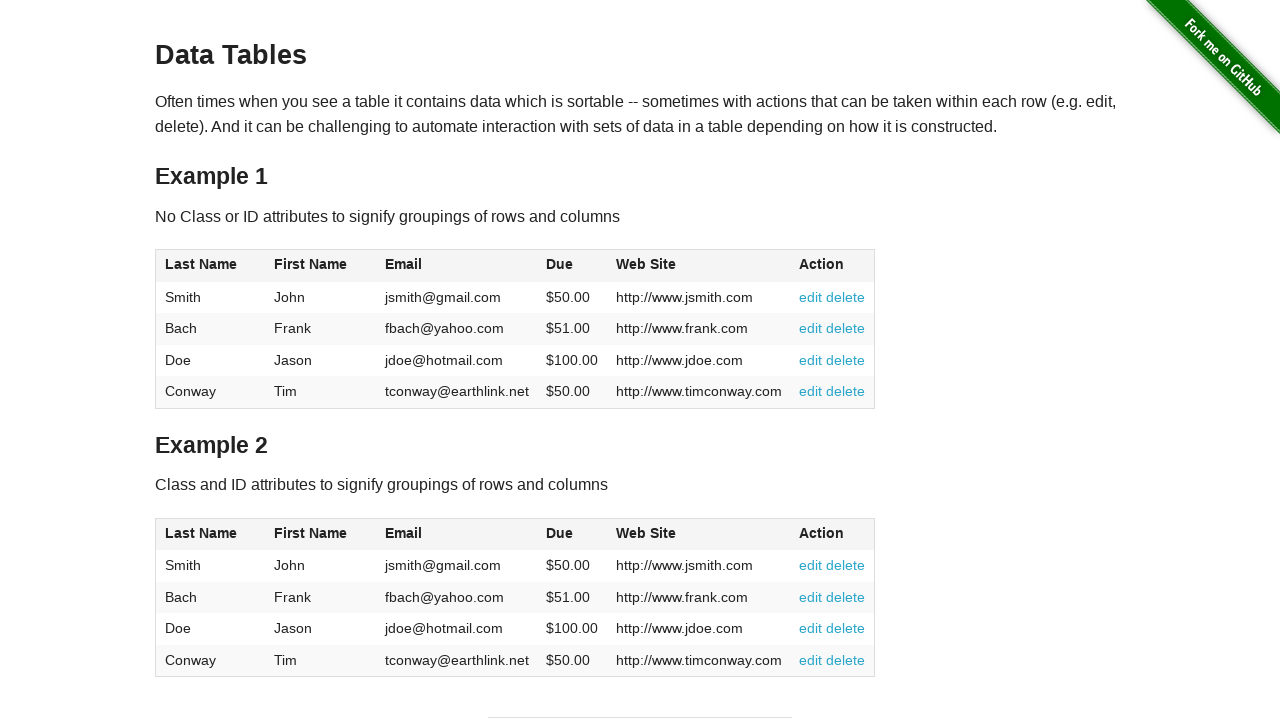

Waited for web table #table1 to load
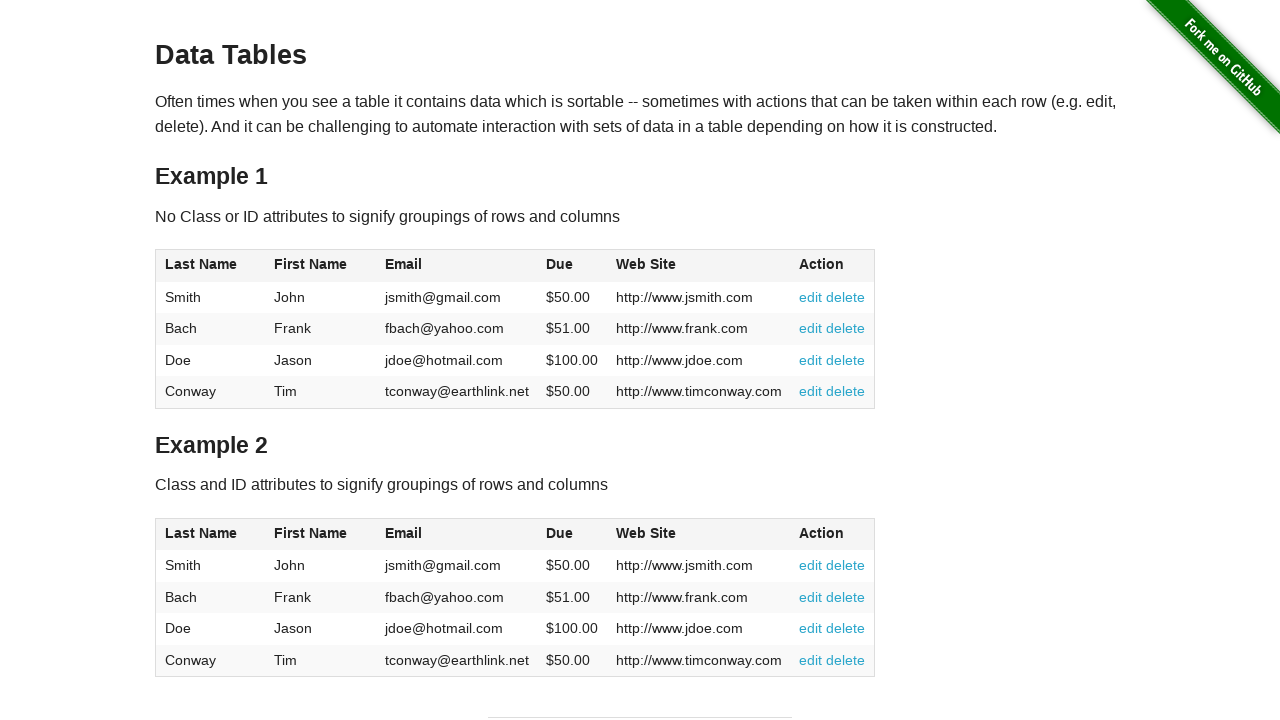

Located all table header columns
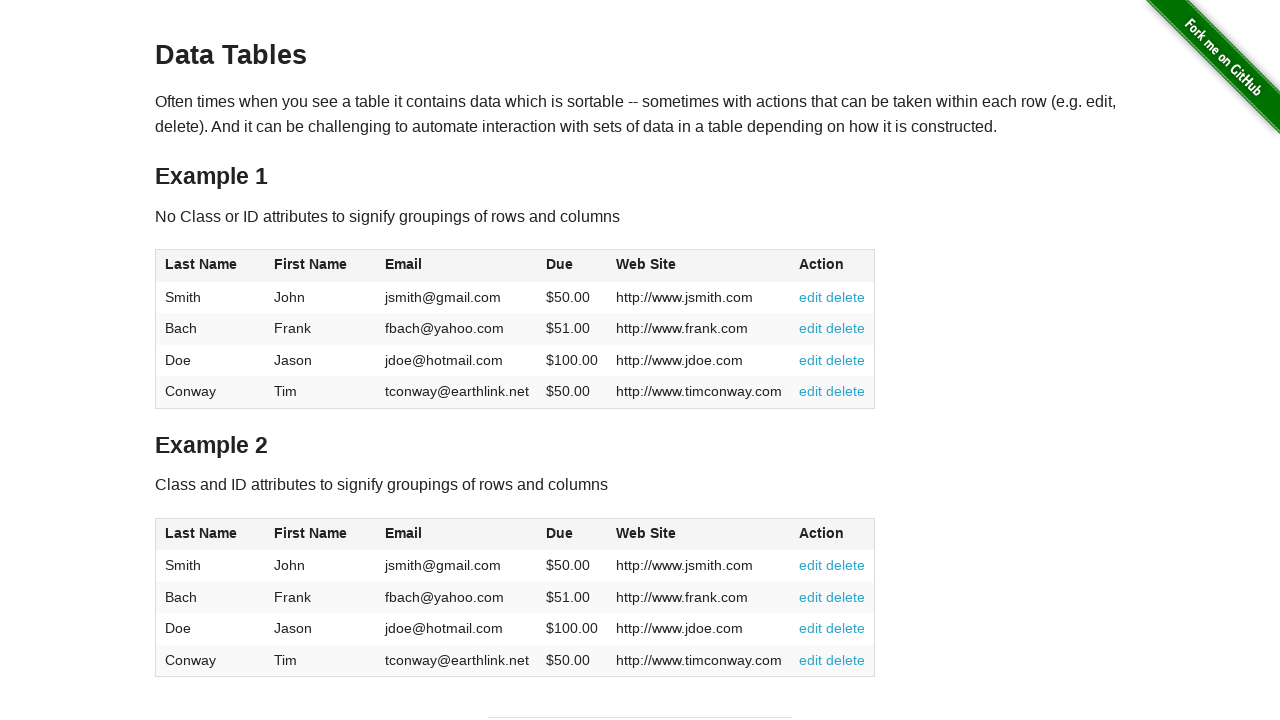

Located 'Due' column header
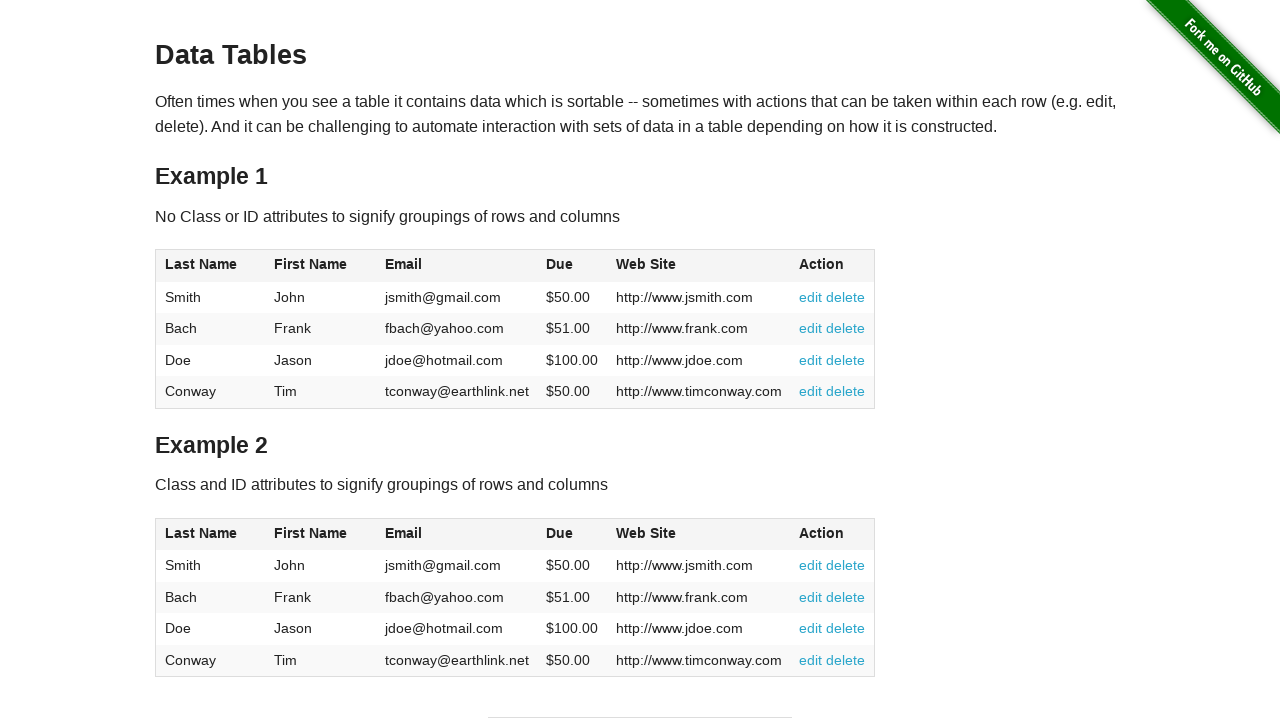

Clicked 'Due' column header (first click) at (572, 266) on #table1 thead th:has-text('Due')
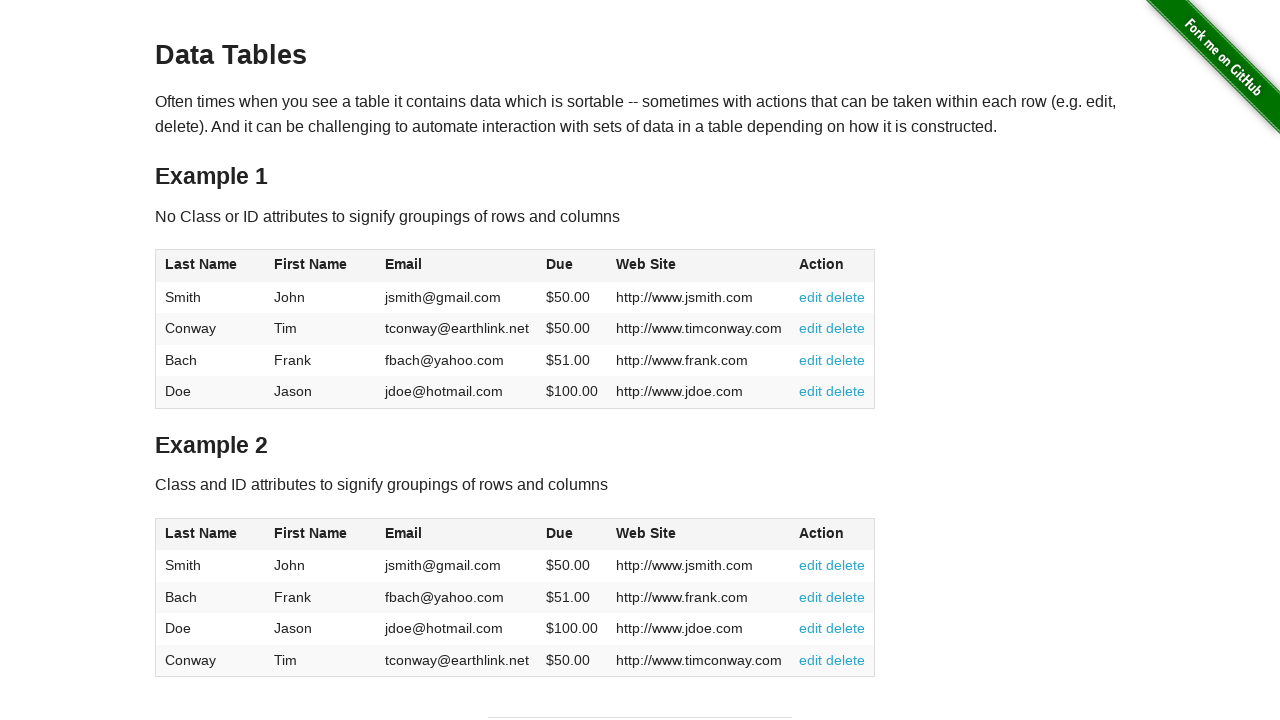

Clicked 'Due' column header (second click) to reverse sort at (572, 266) on #table1 thead th:has-text('Due')
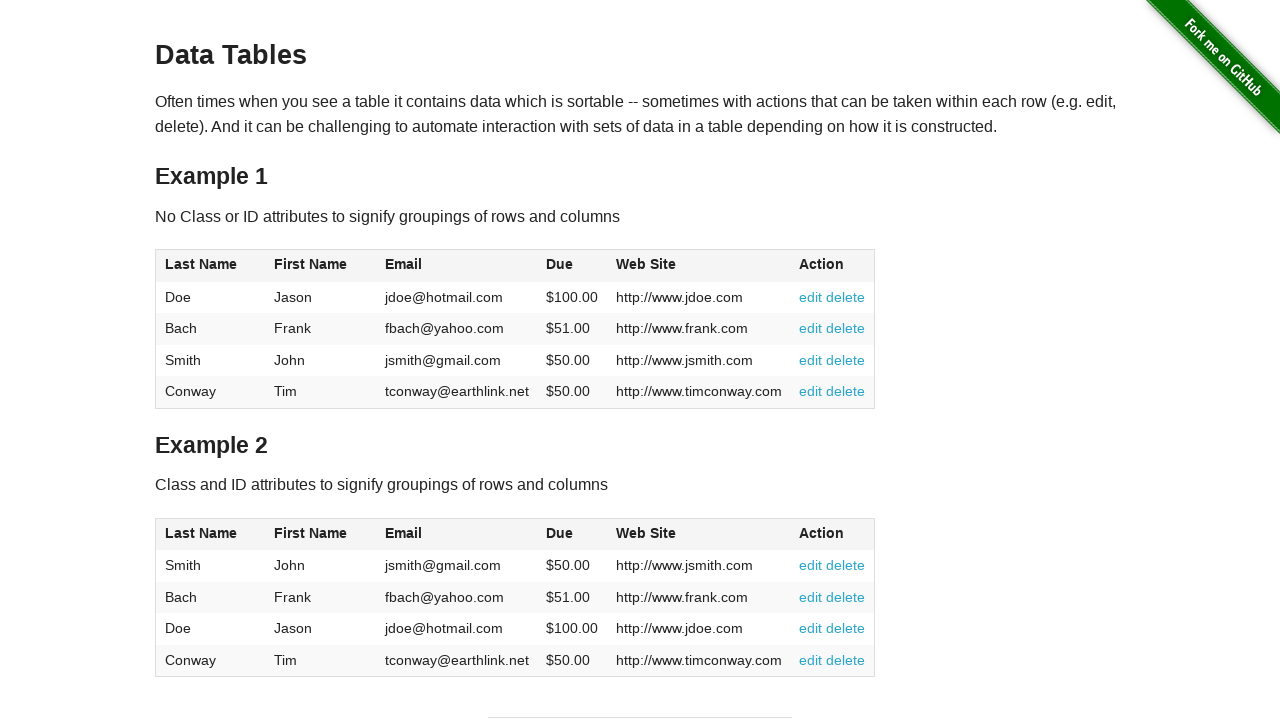

Located 'Last Name' column header
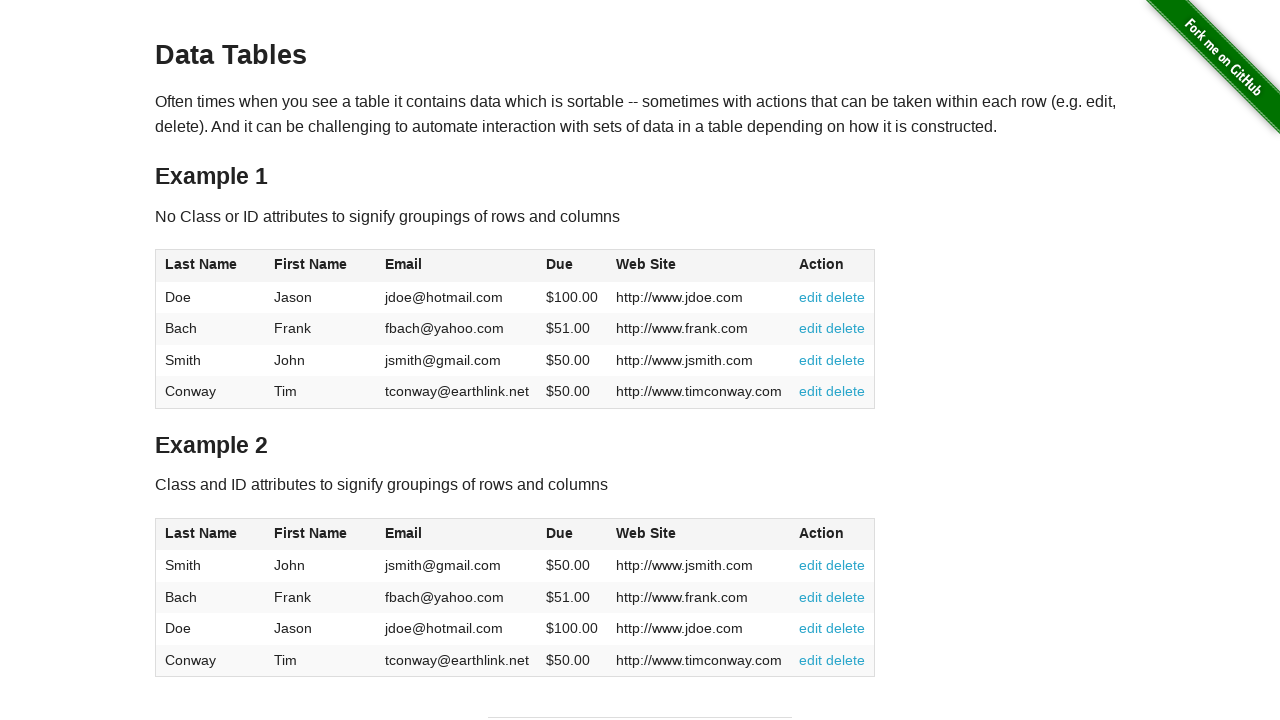

Clicked 'Last Name' column header to sort alphabetically at (210, 266) on #table1 thead th:has-text('Last Name')
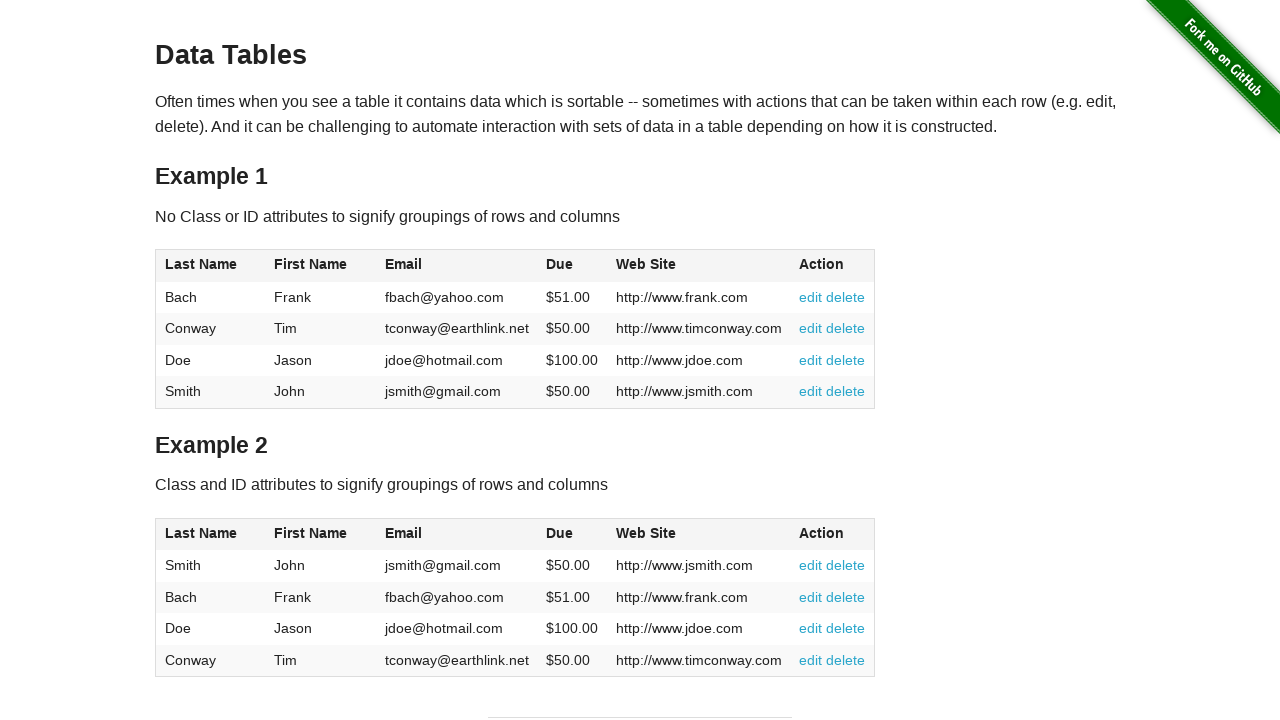

Confirmed table body rows are visible after sorting
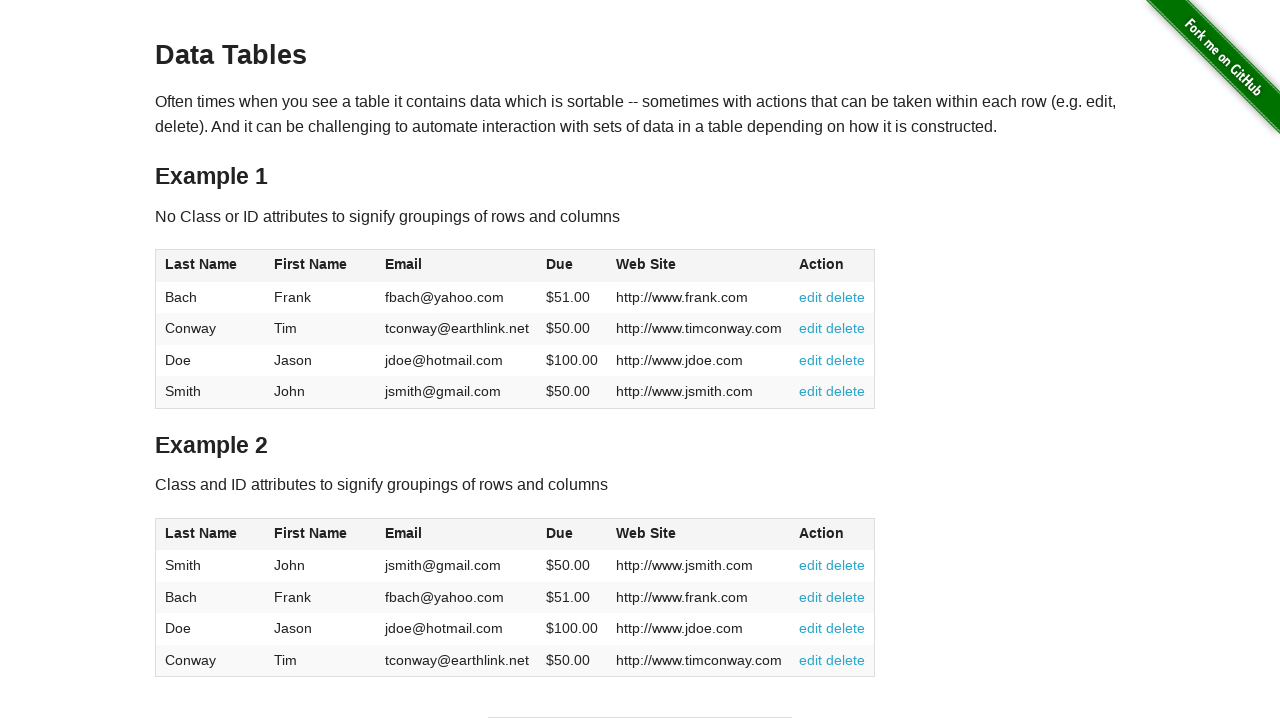

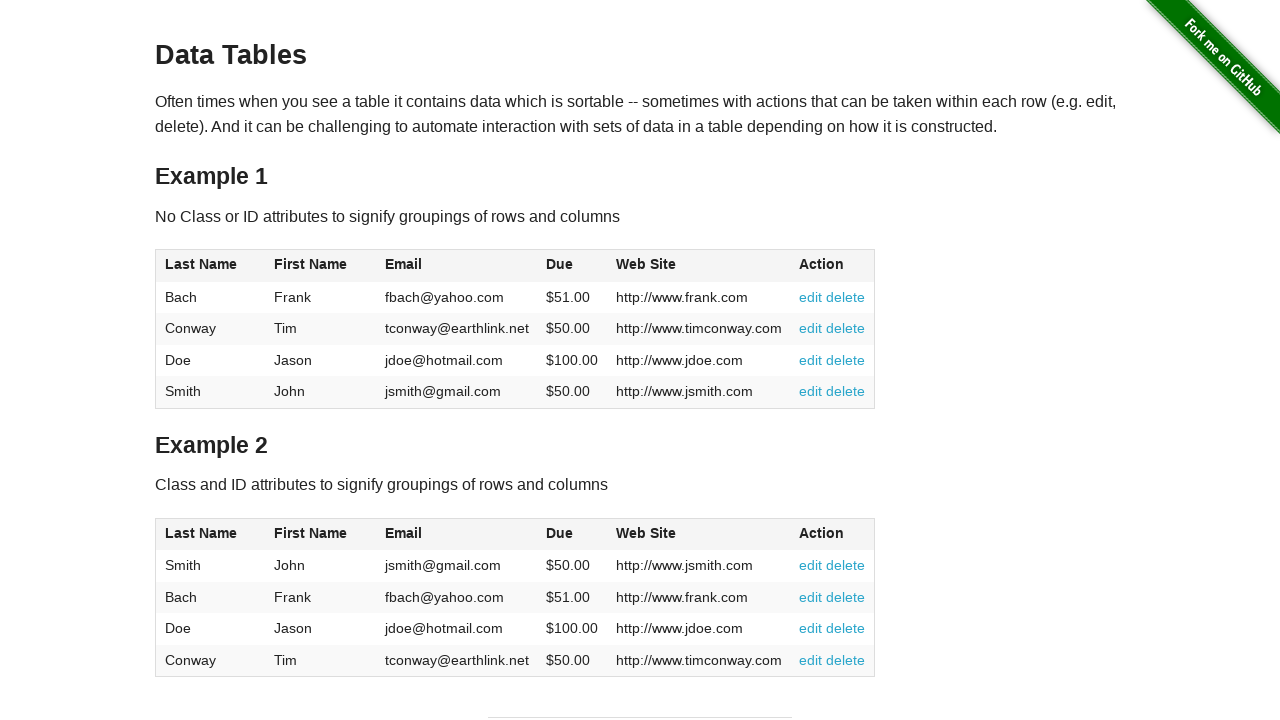